Navigates to a dropdown demo page and refreshes it

Starting URL: https://syntaxprojects.com/basic-select-dropdown-demo.php

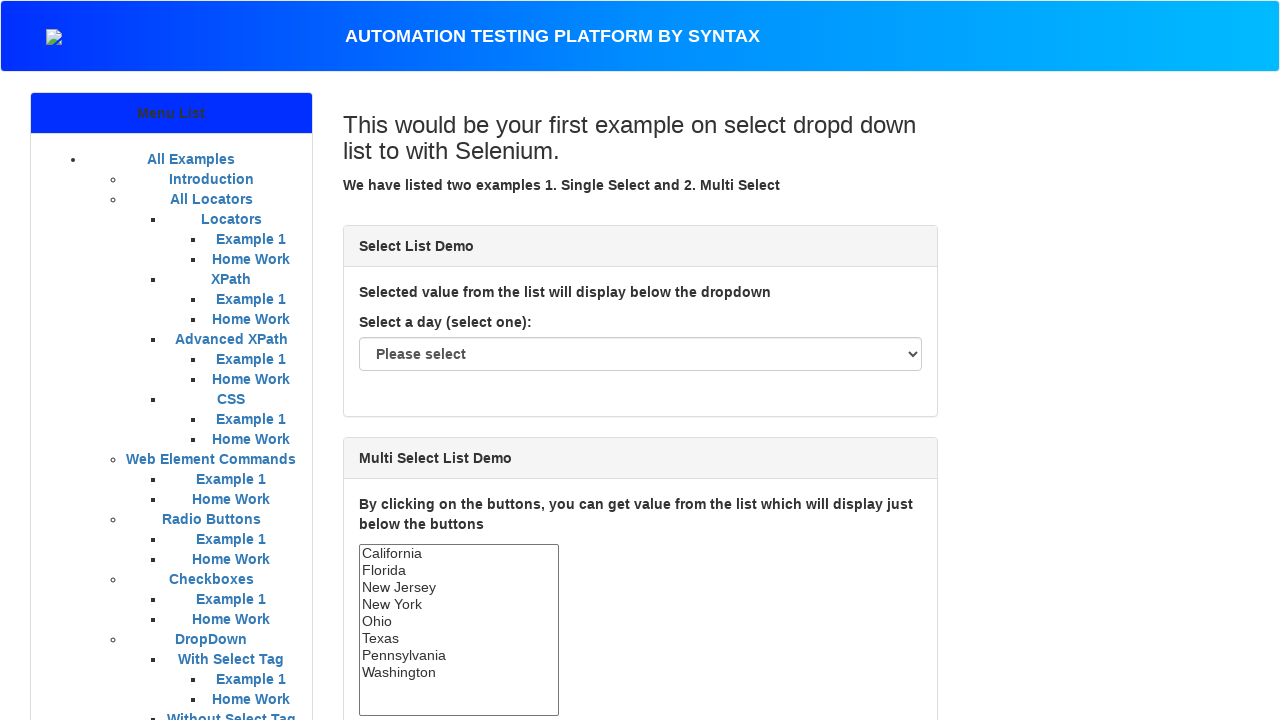

Navigated to dropdown demo page
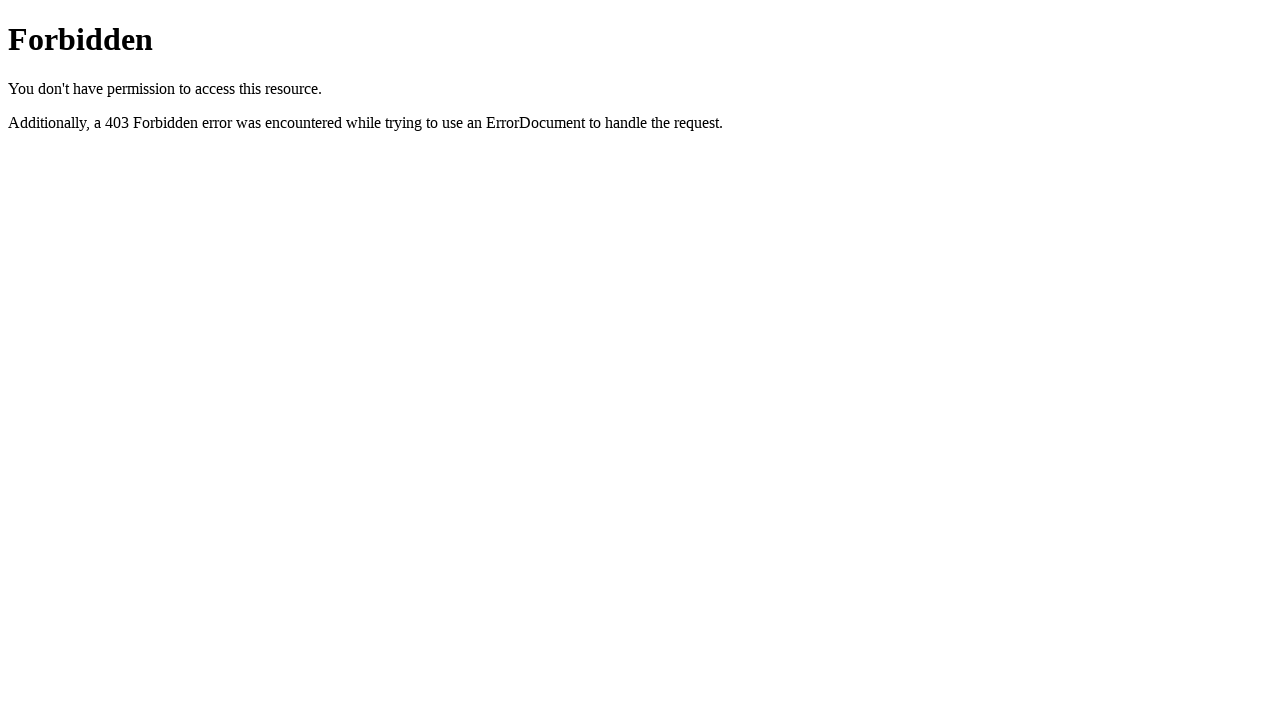

Refreshed the dropdown demo page
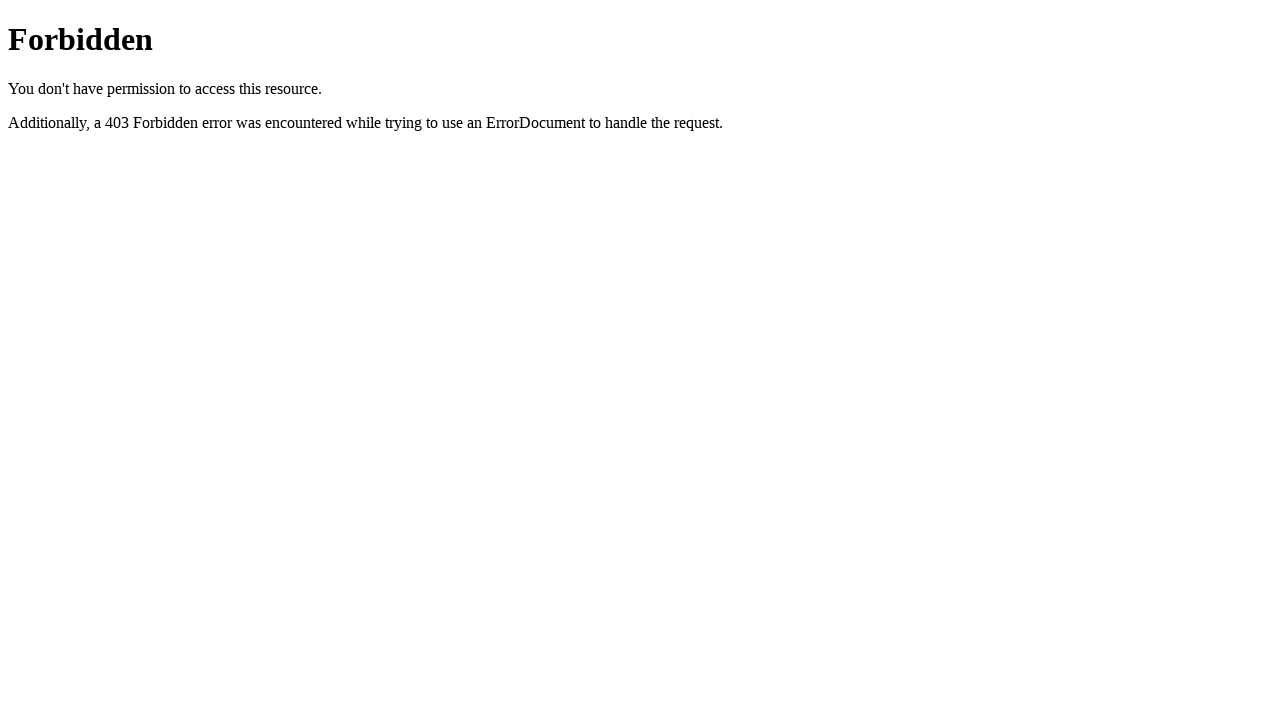

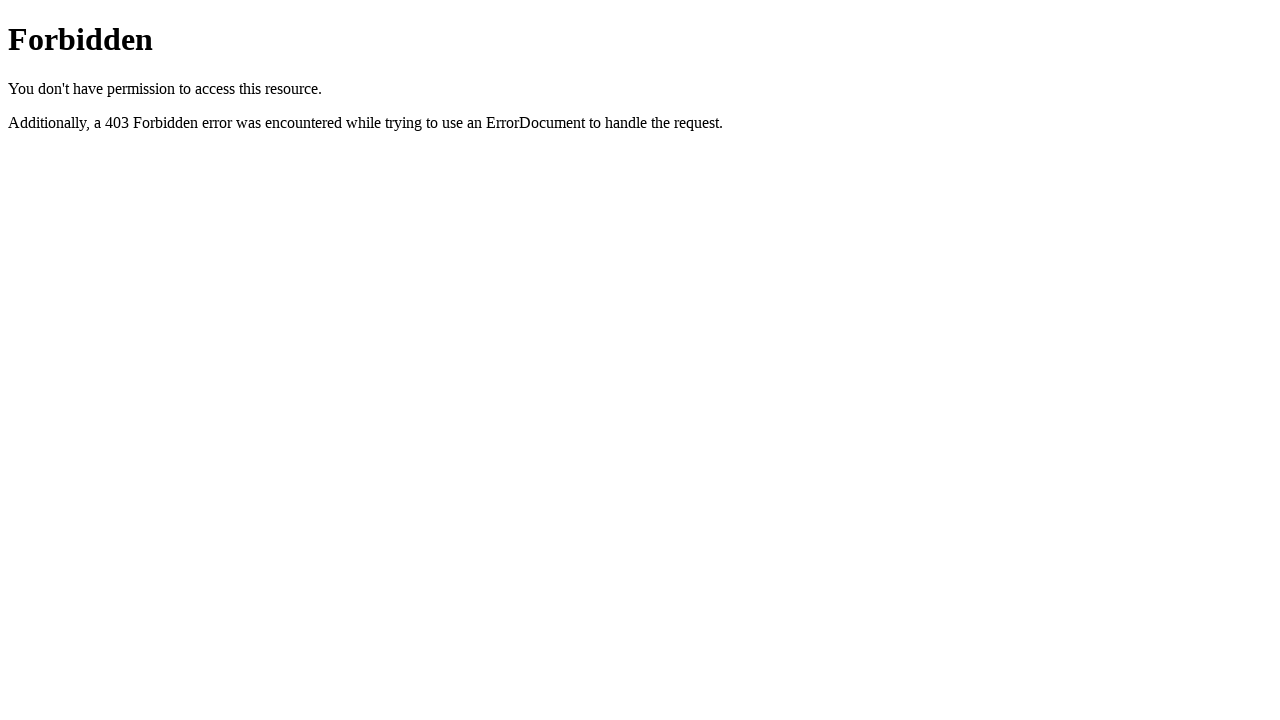